Navigates to CSB Bank's interest rates page and verifies that the interest rate information table content is displayed

Starting URL: https://www.csb.co.in/interest-rates

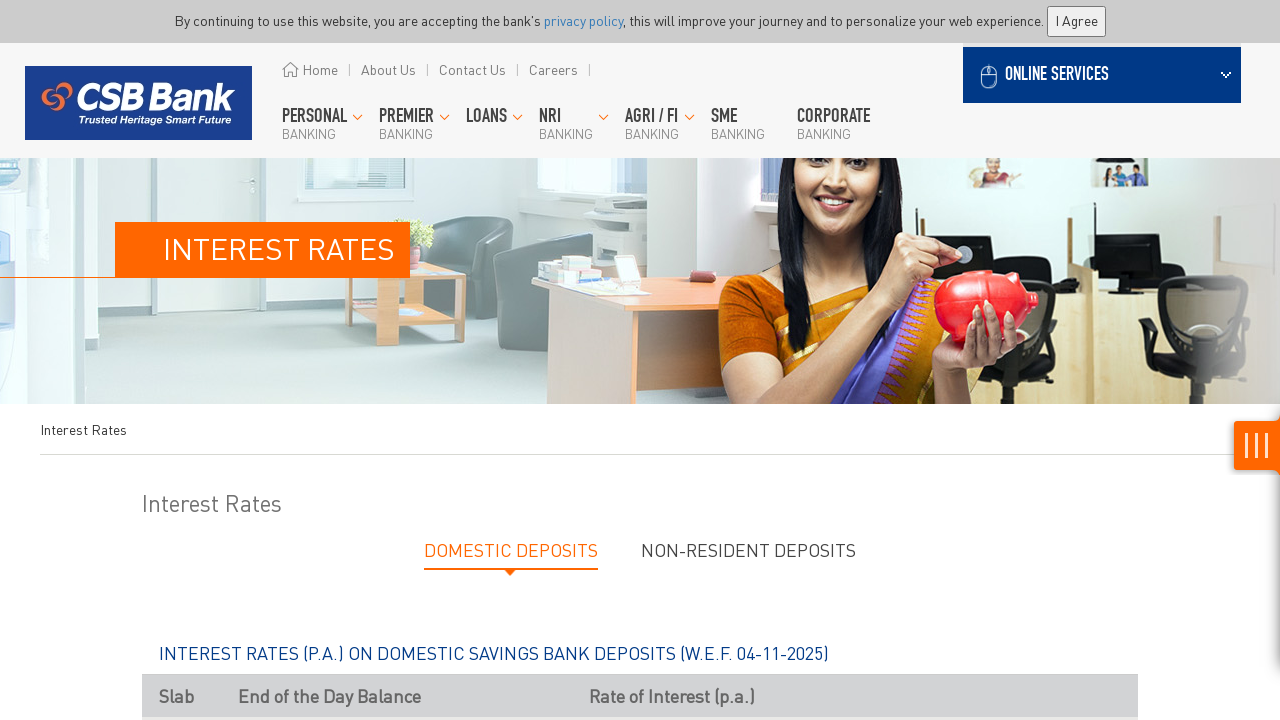

Waited for interest rates tab content to load
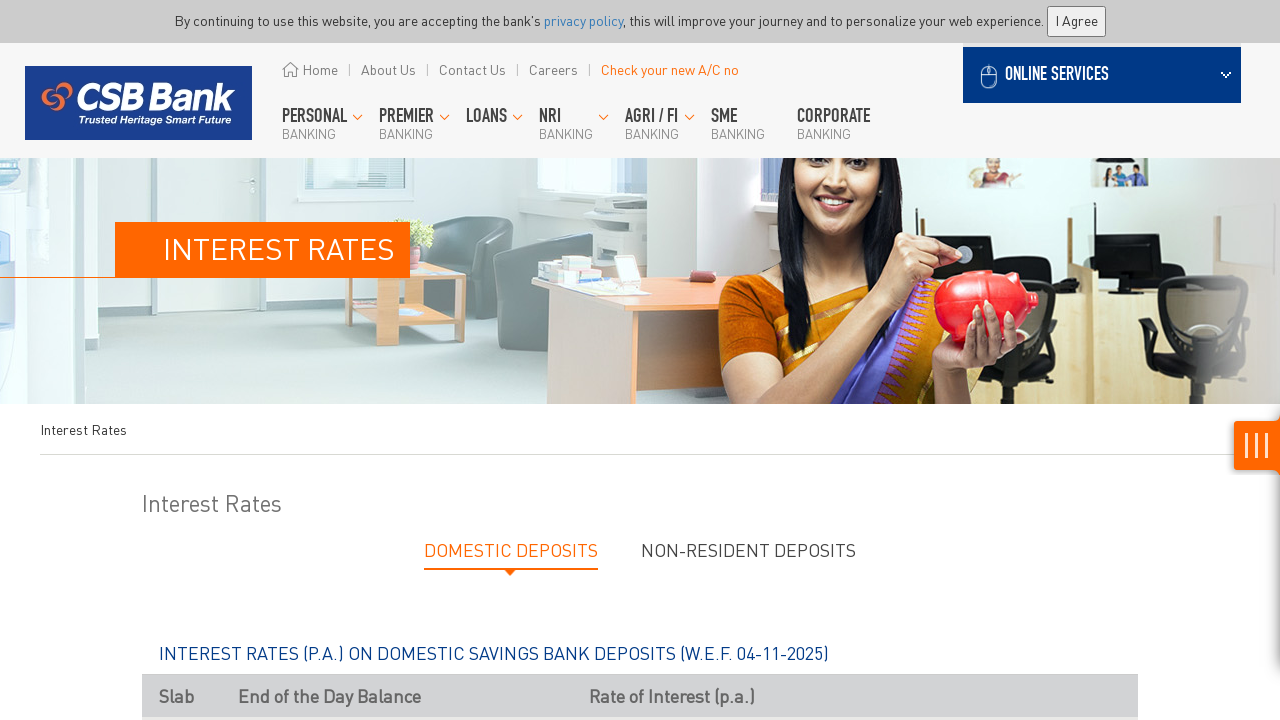

Verified table header is present in interest rates content
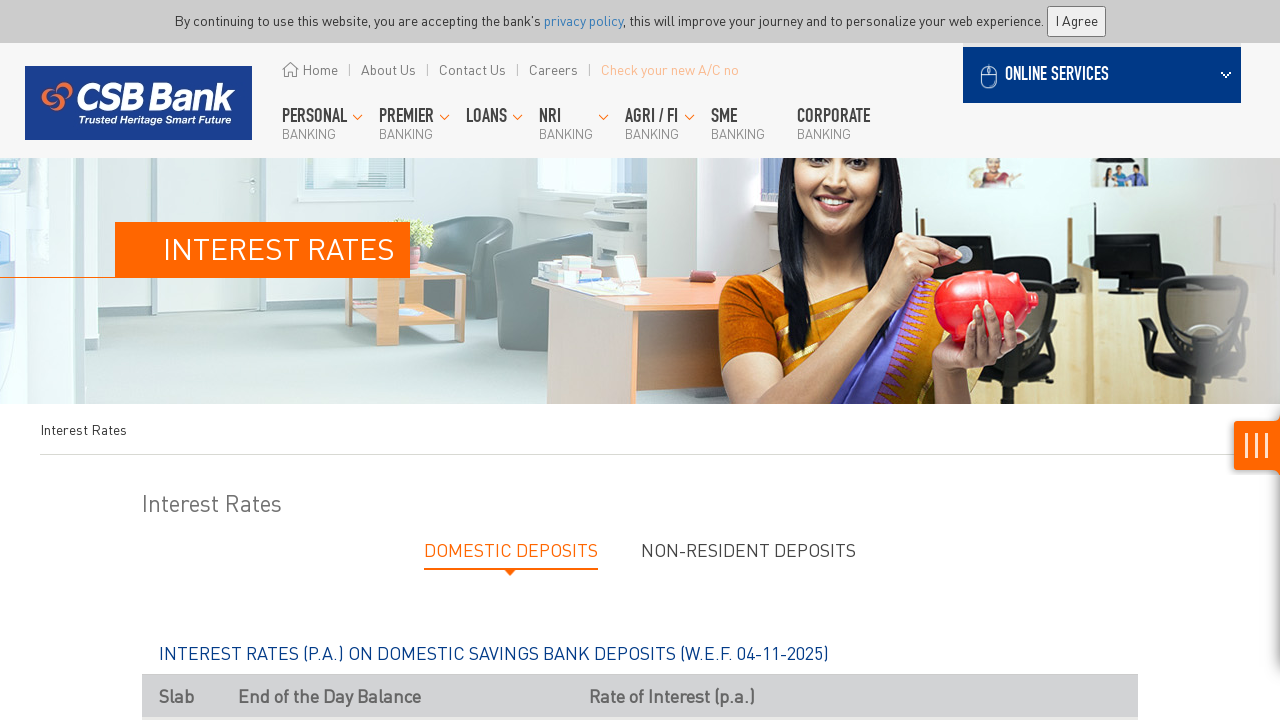

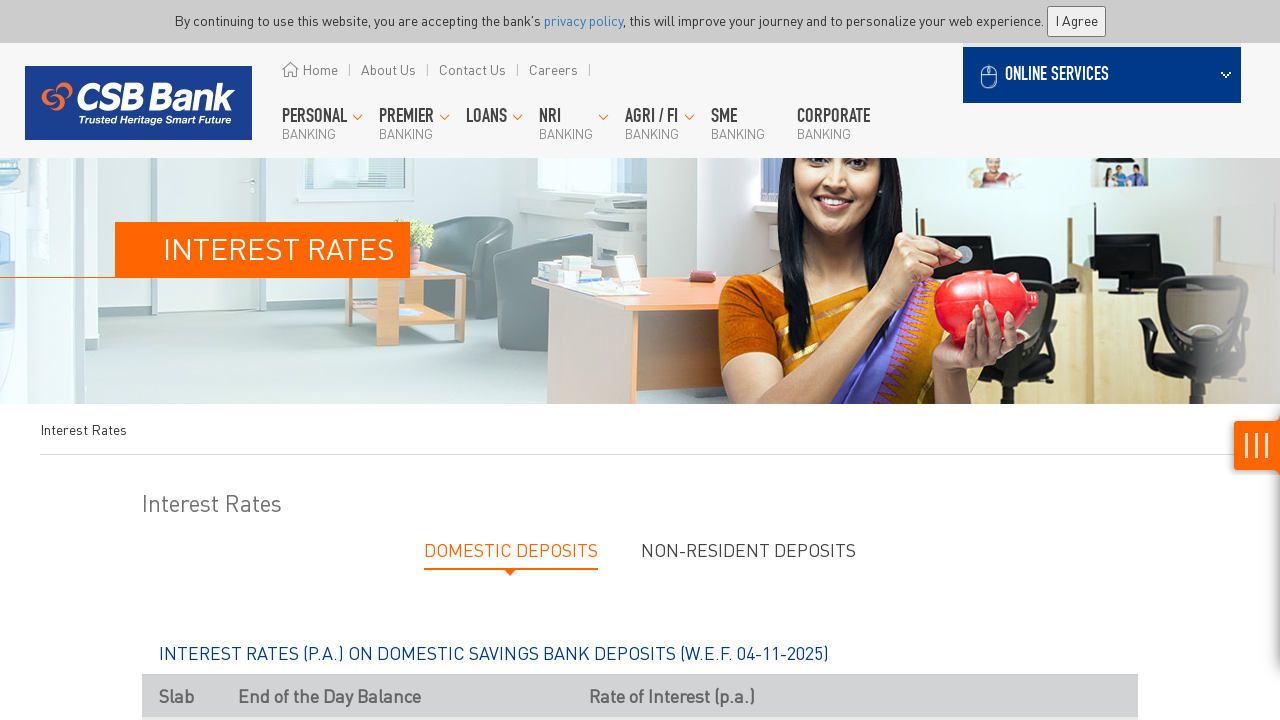